Tests that clicking the Scooter logo from the About Renter (order) page navigates back to the homepage

Starting URL: https://qa-scooter.praktikum-services.ru/

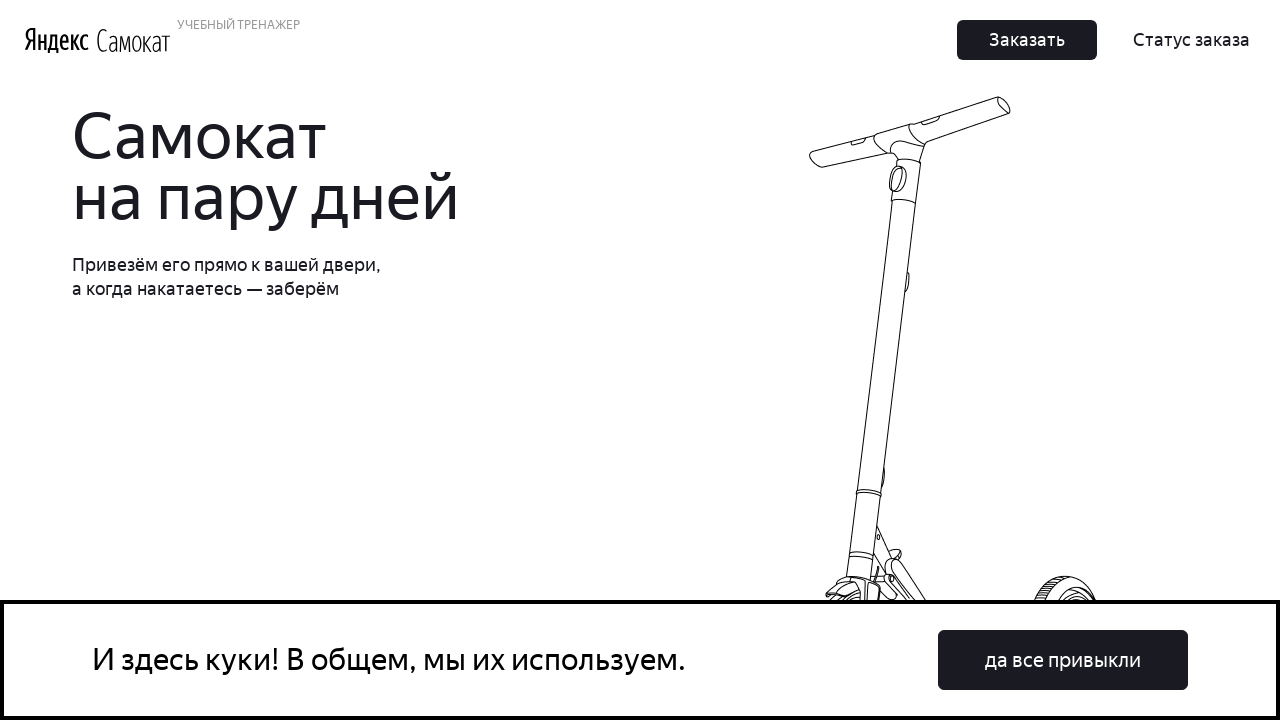

Home page DOM content loaded
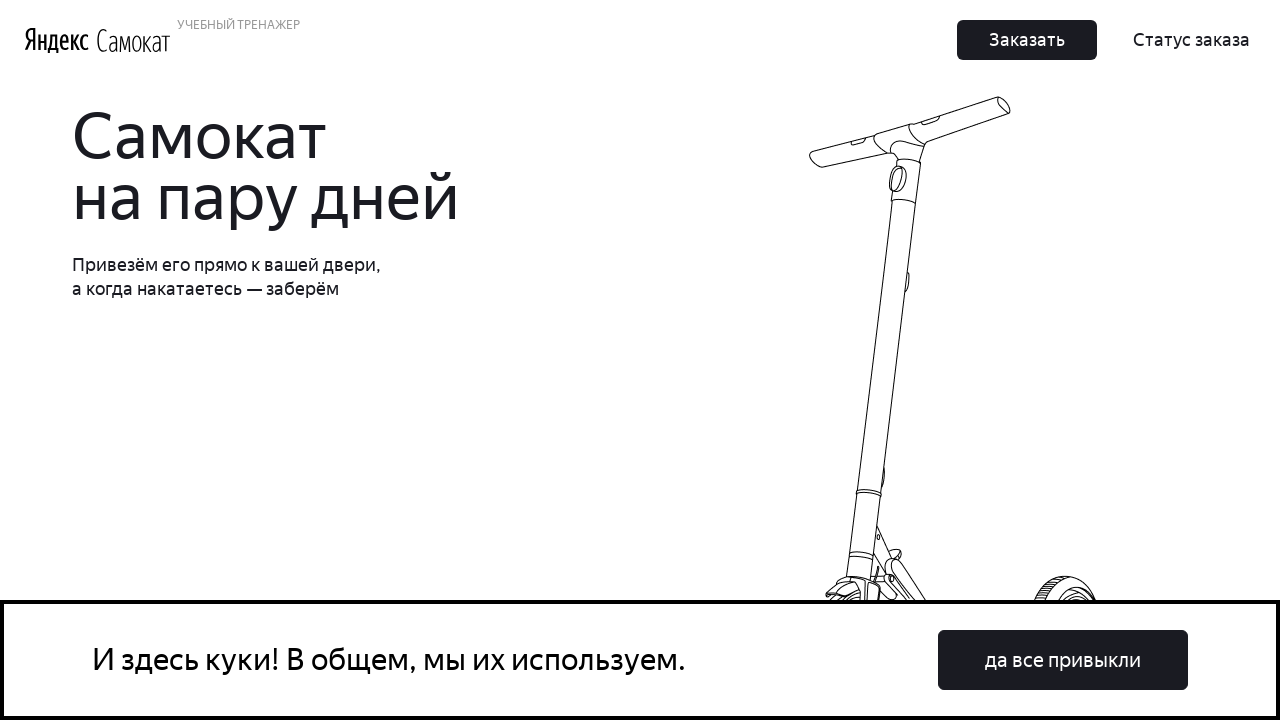

Clicked 'Заказать' (Order) button to navigate to order page at (612, 361) on button.Button_Button__ra12g.Button_Middle__1CSJM:has-text('Заказать')
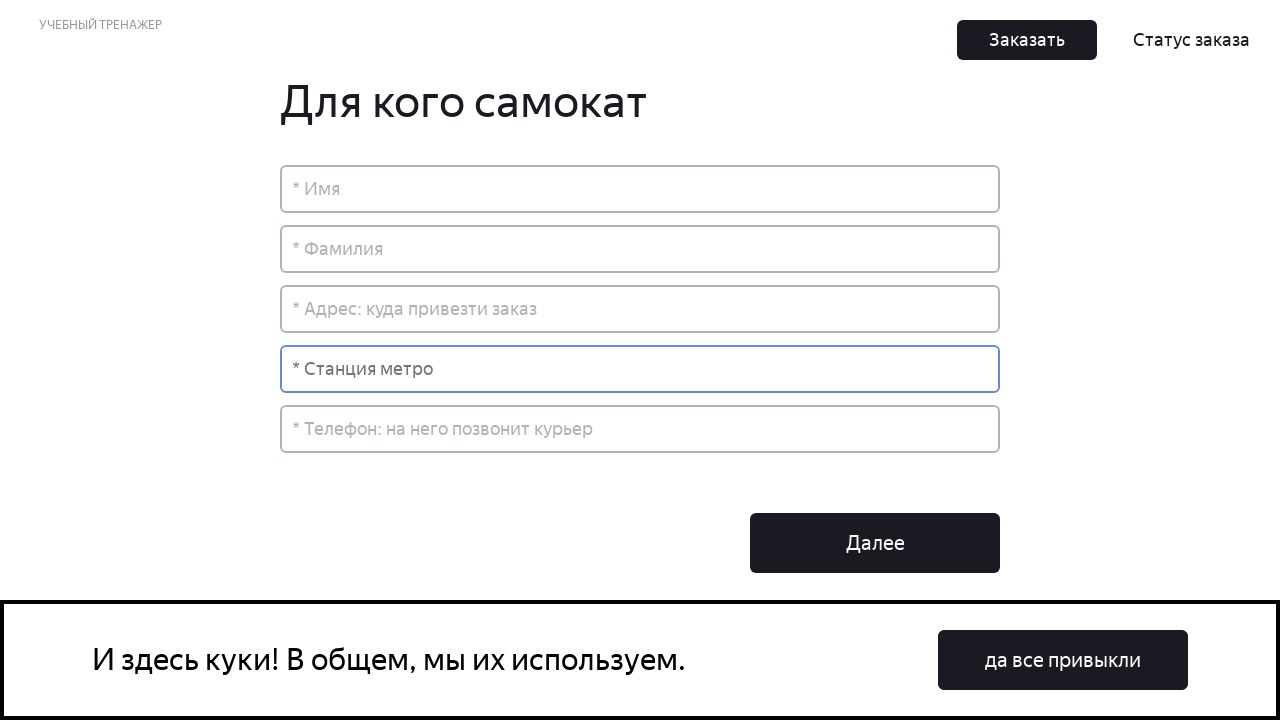

Order page loaded - name input field is visible
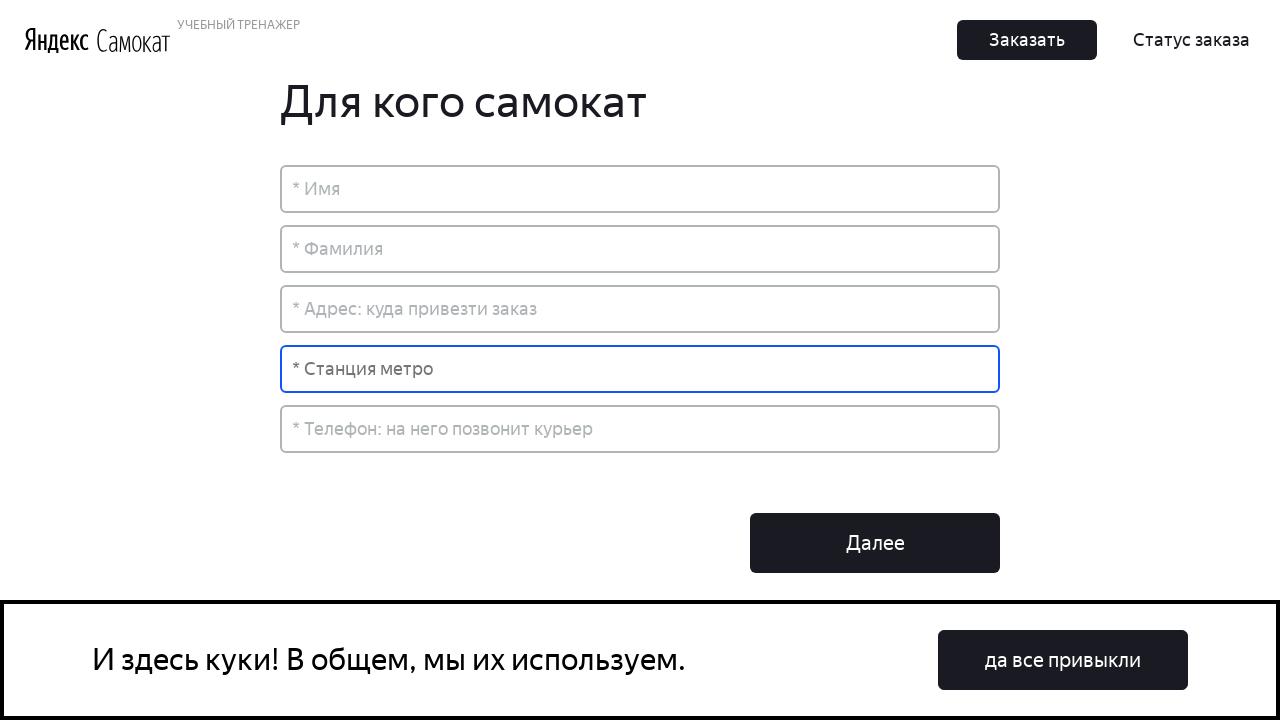

Clicked Scooter logo to navigate back to homepage at (134, 40) on img[alt='Scooter']
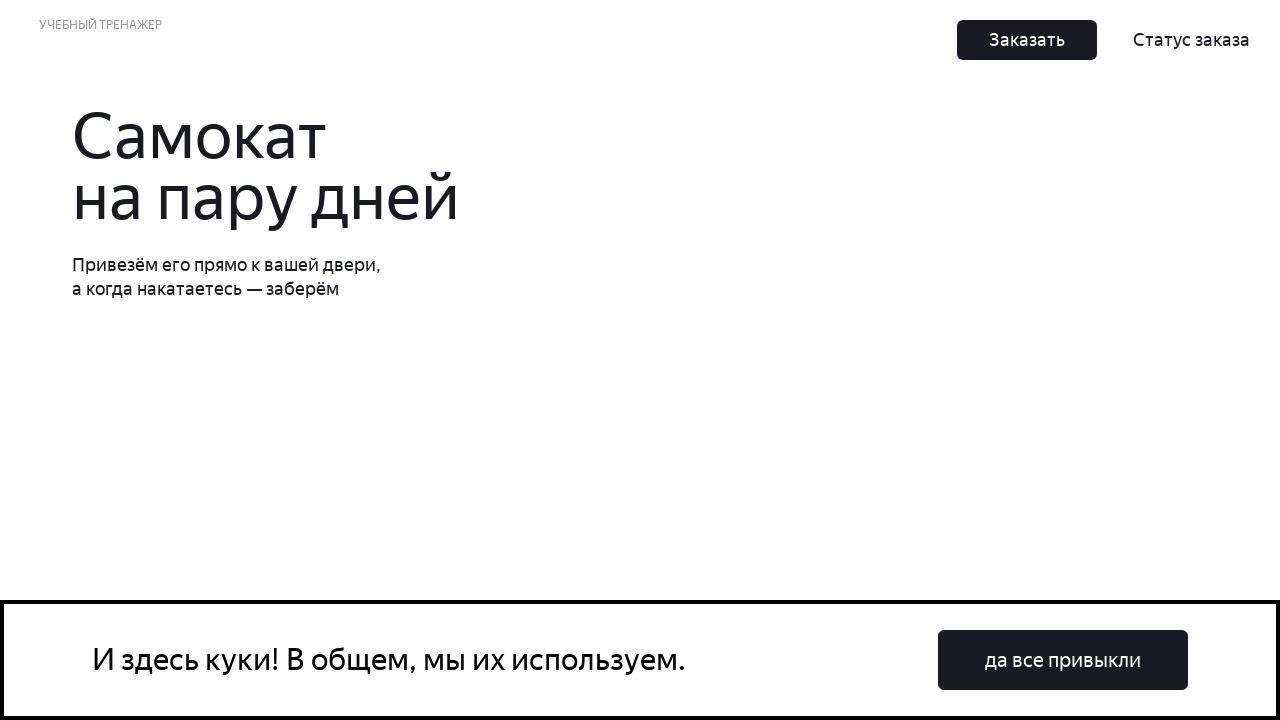

Successfully navigated back to homepage
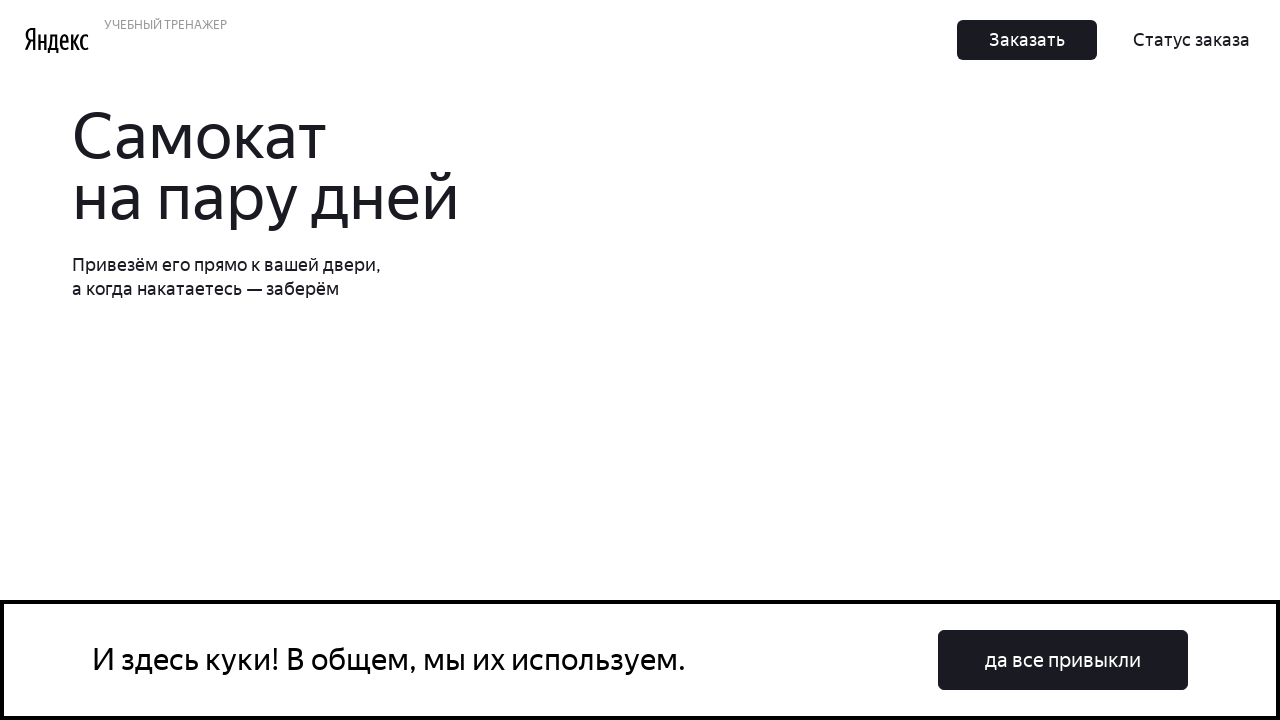

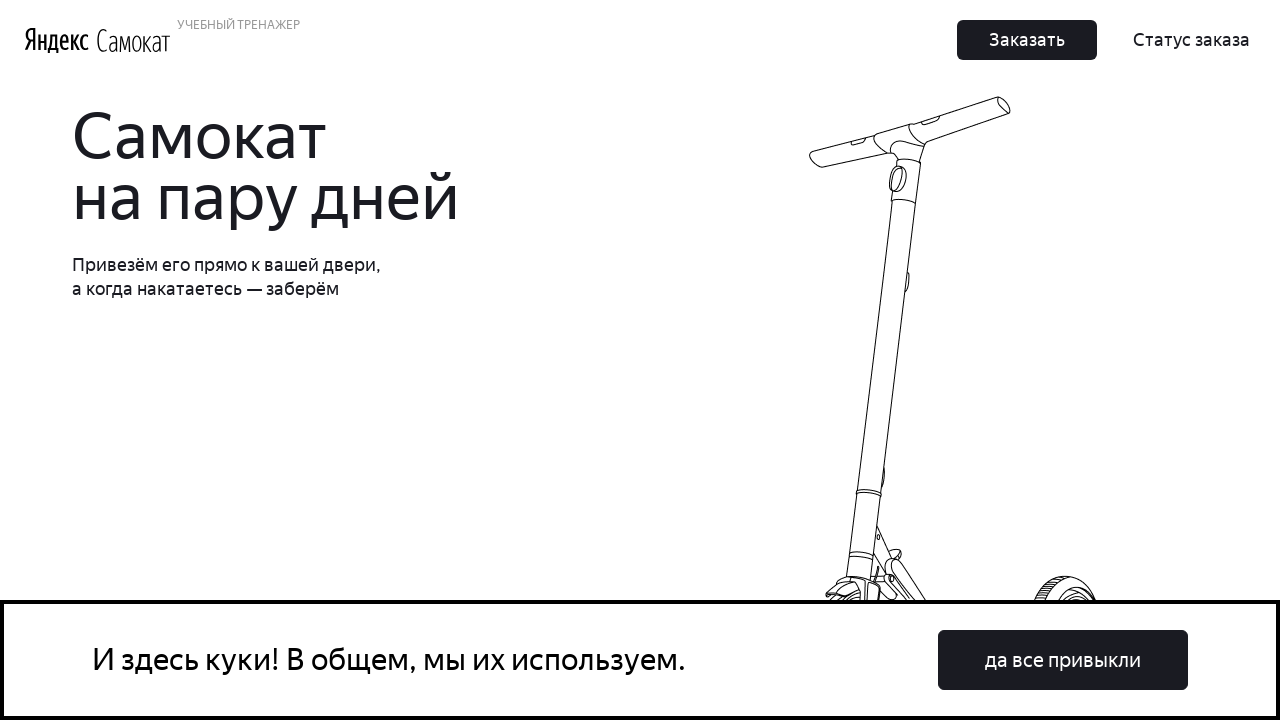